Tests that the currently applied filter is highlighted in the filter bar

Starting URL: https://demo.playwright.dev/todomvc

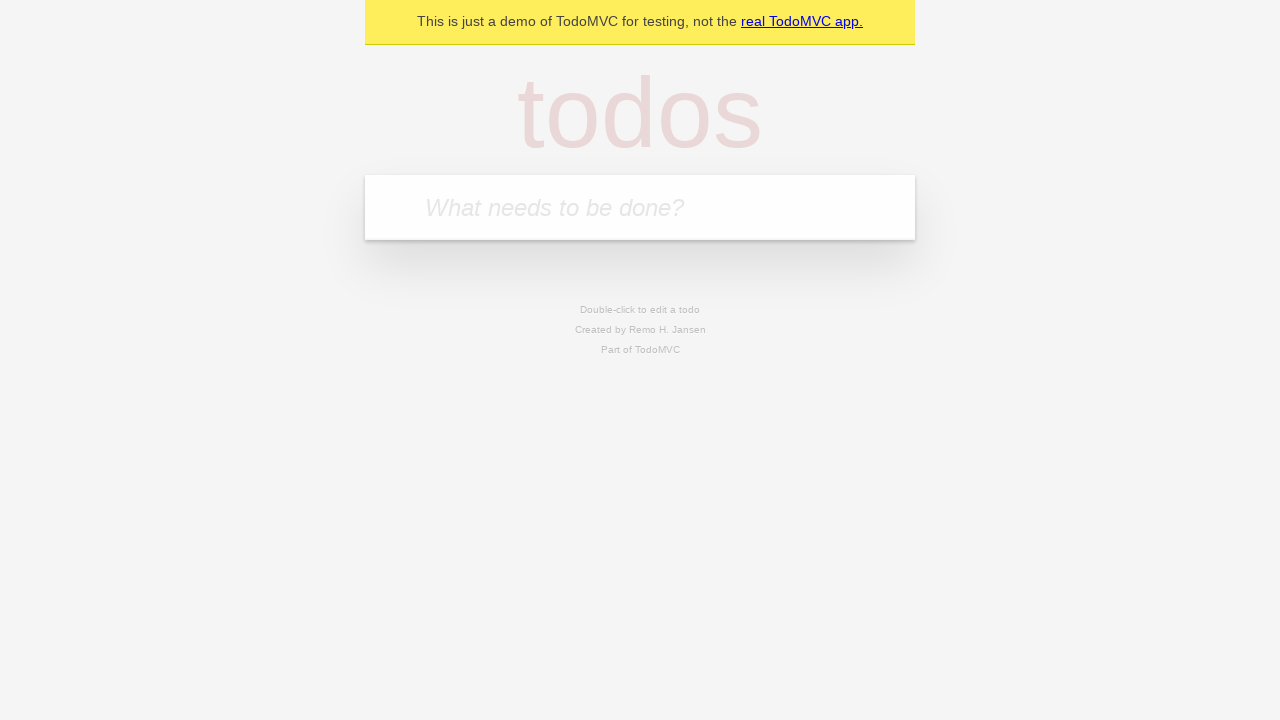

Filled new todo field with 'buy some cheese' on .new-todo
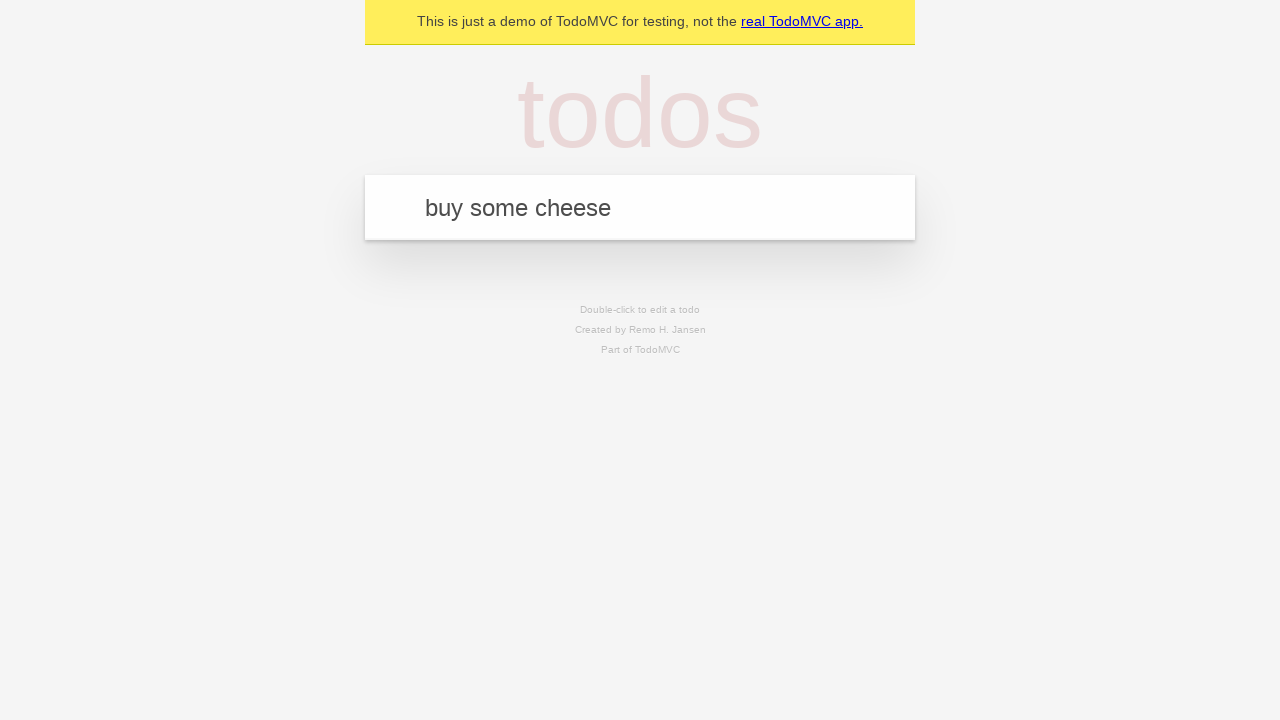

Pressed Enter to create first todo on .new-todo
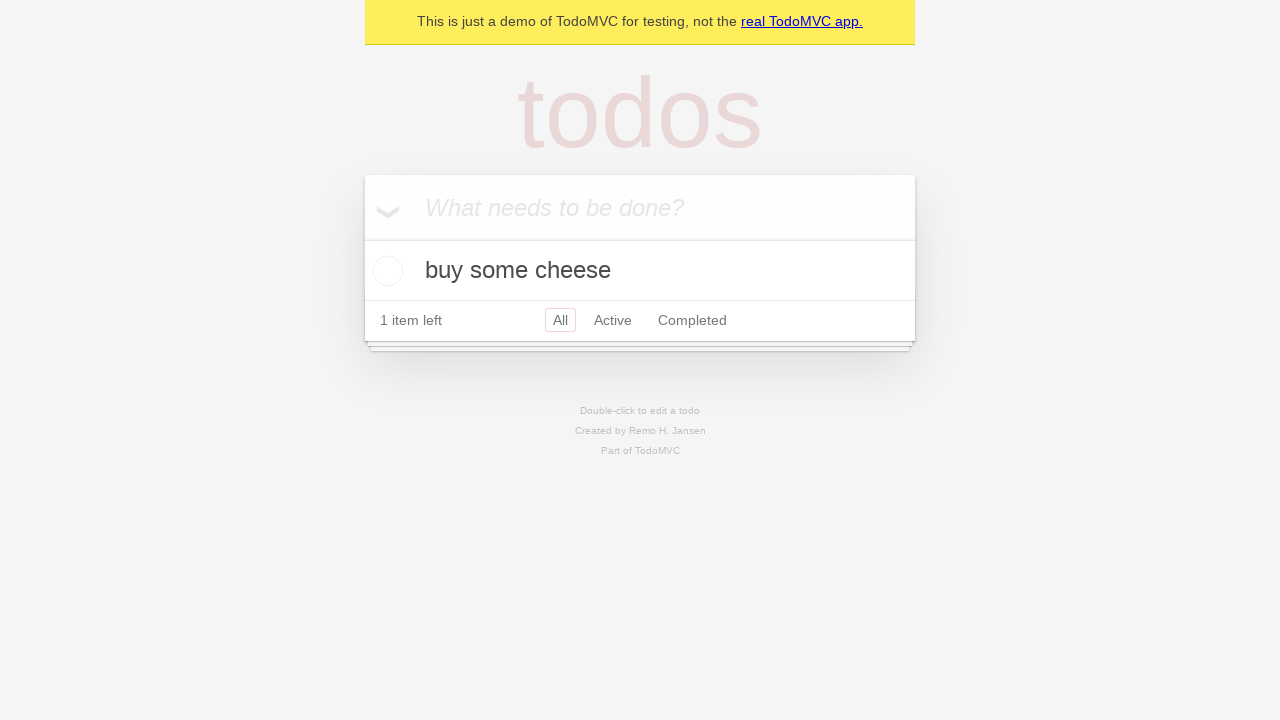

Filled new todo field with 'feed the cat' on .new-todo
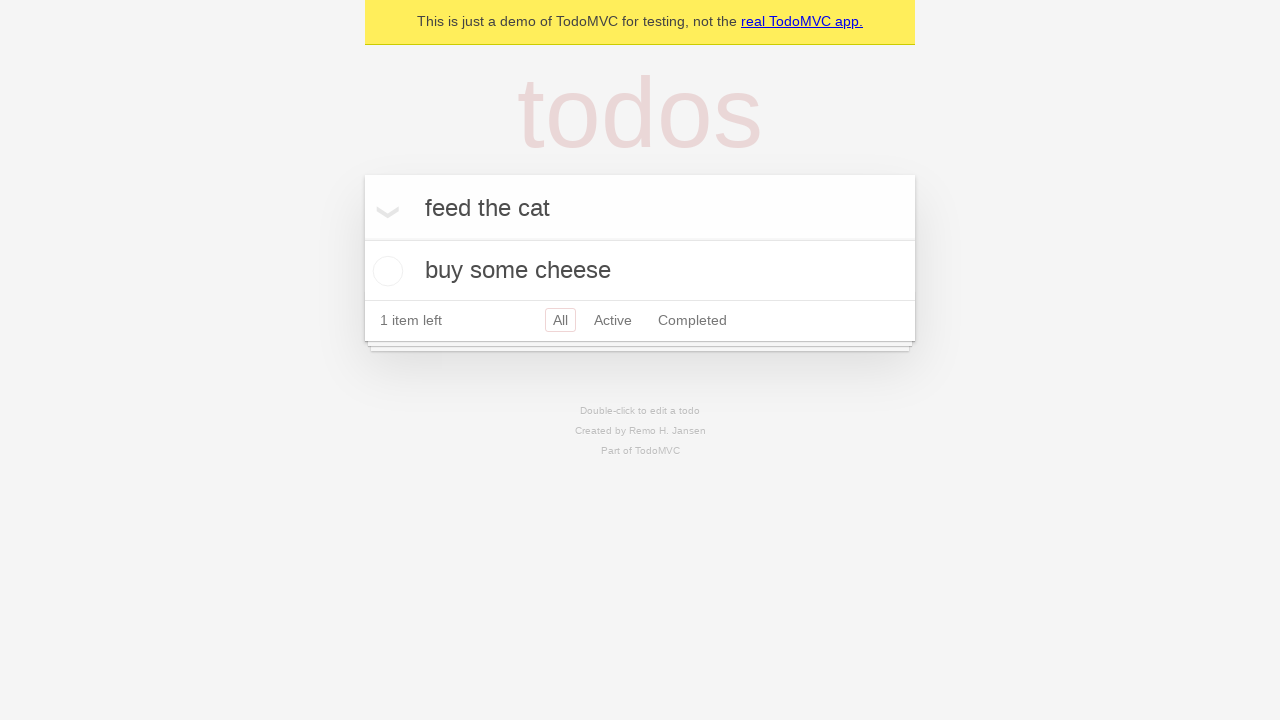

Pressed Enter to create second todo on .new-todo
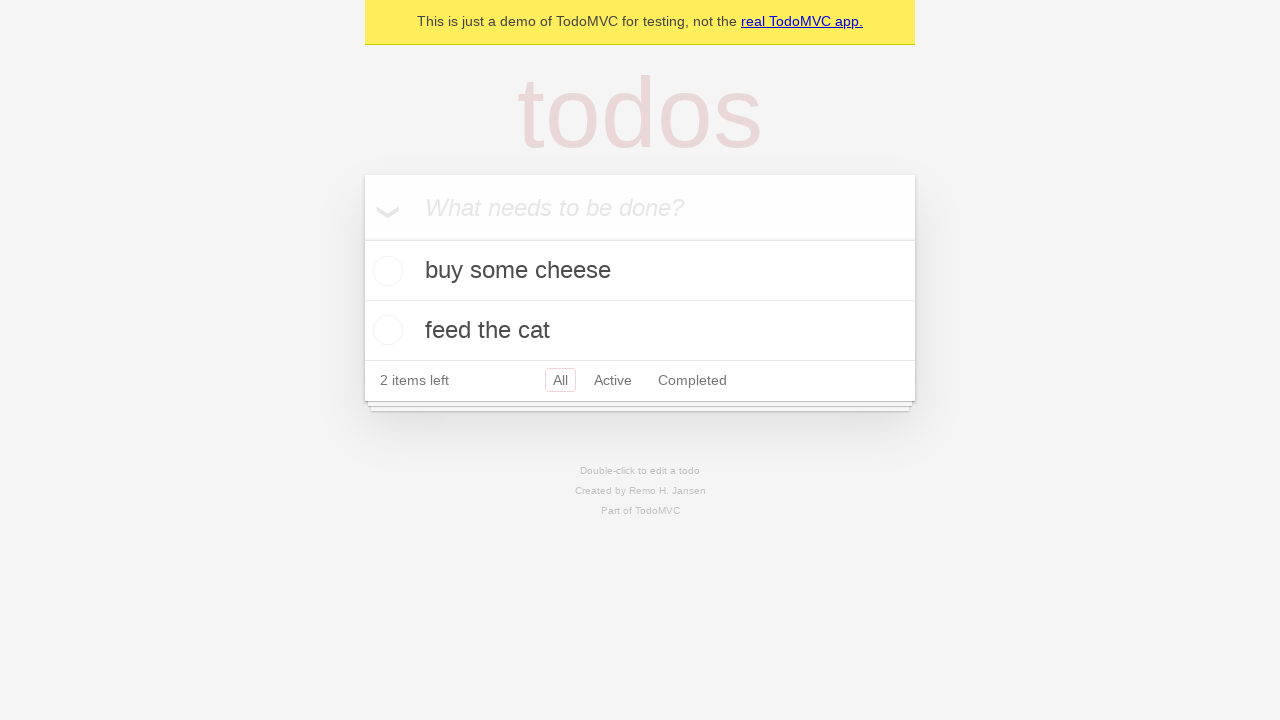

Filled new todo field with 'book a doctors appointment' on .new-todo
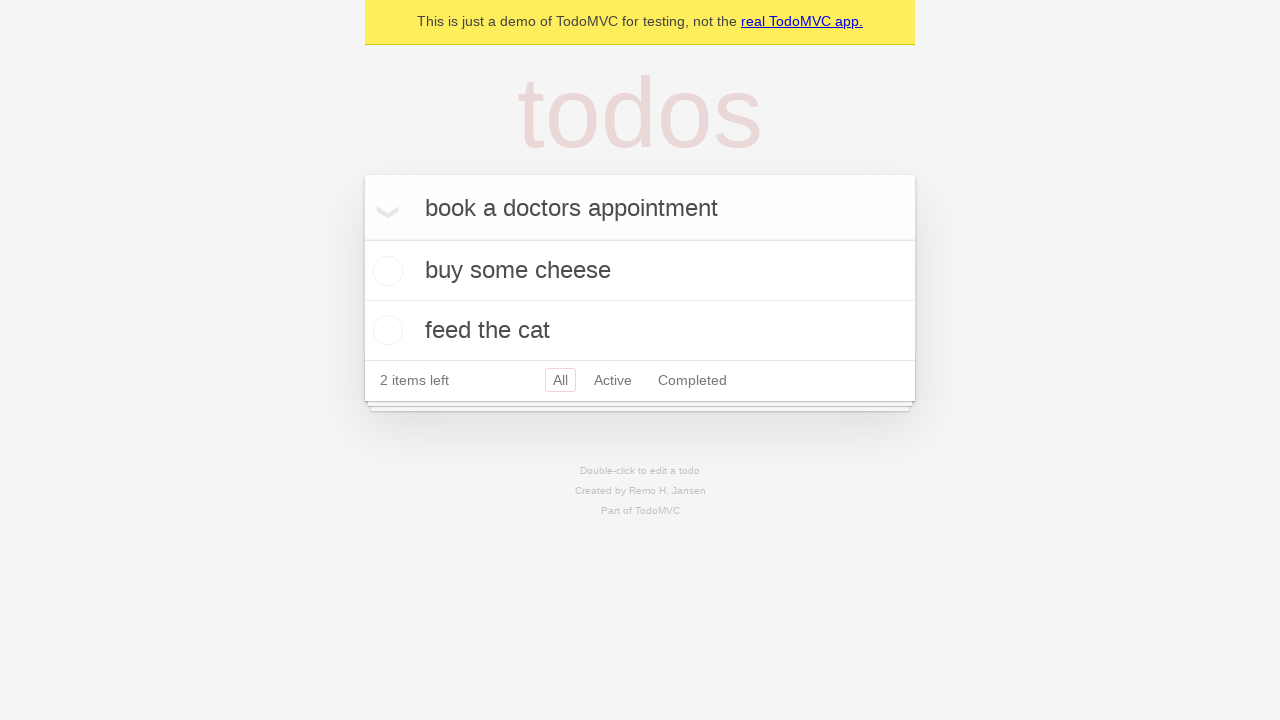

Pressed Enter to create third todo on .new-todo
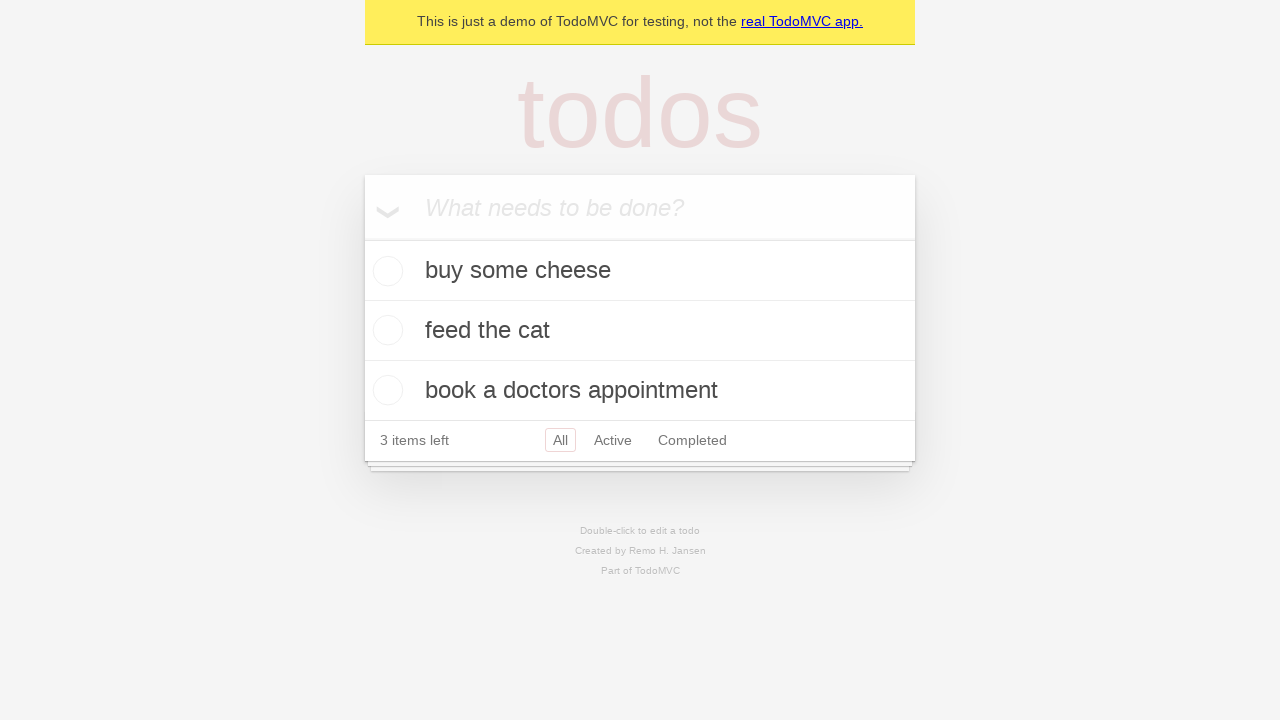

Clicked Active filter in filter bar at (613, 440) on .filters >> text=Active
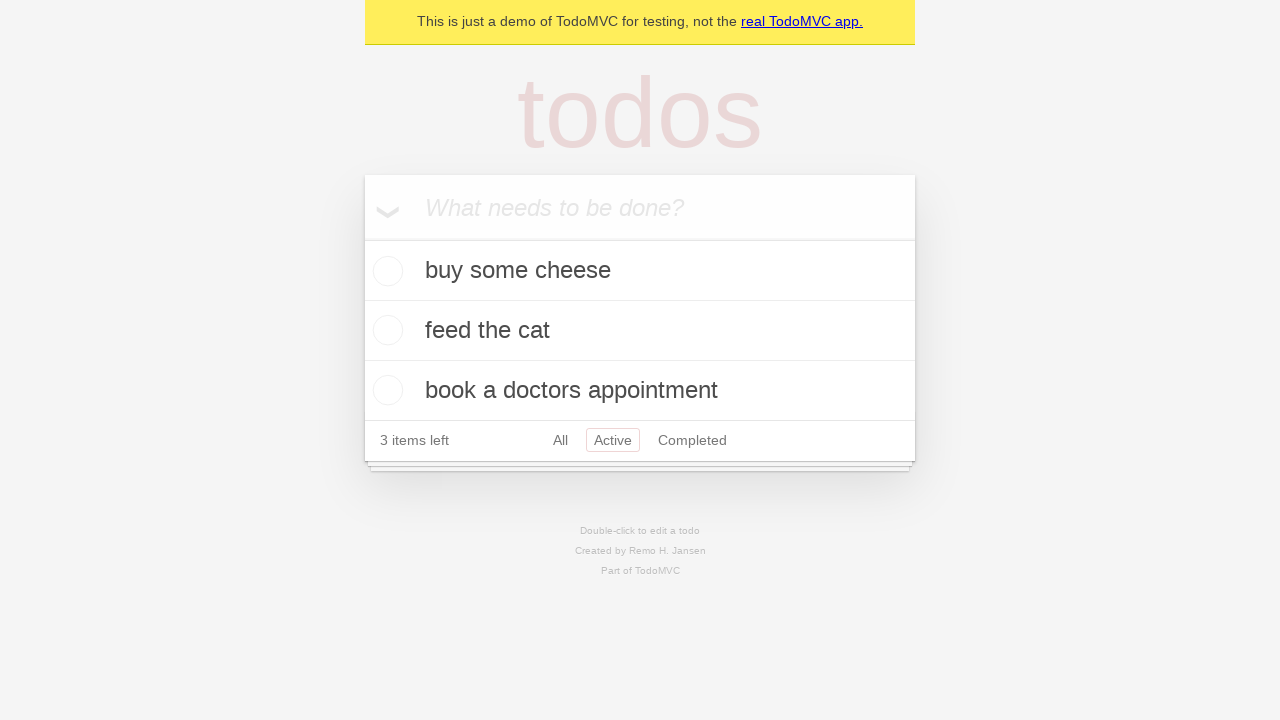

Clicked Completed filter in filter bar to verify current filter highlighting at (692, 440) on .filters >> text=Completed
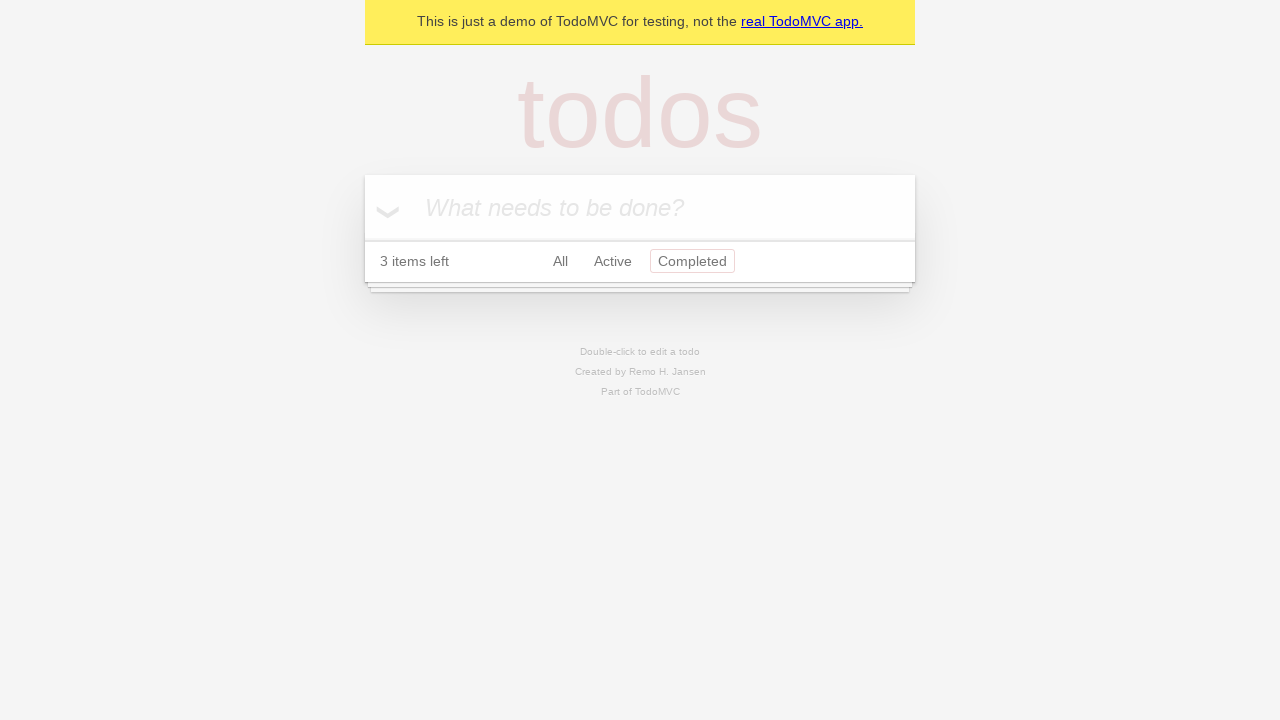

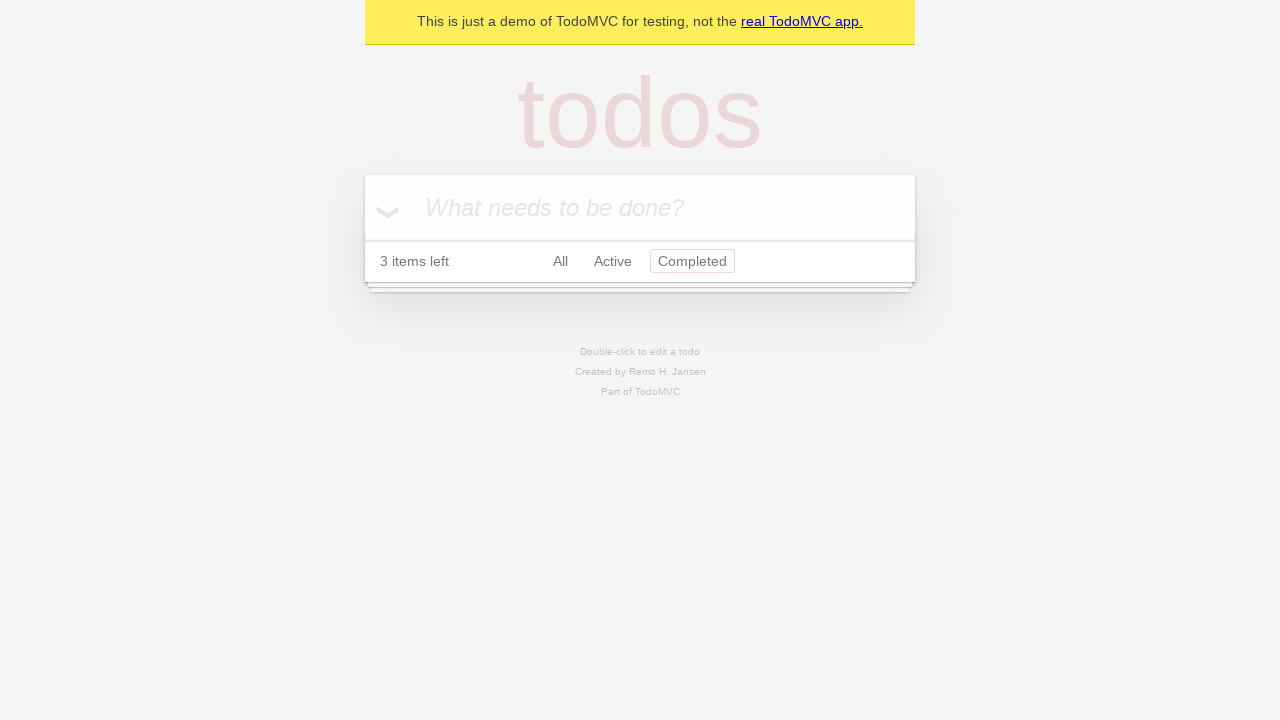